Tests JavaScript delay functionality by clicking a start button and waiting for a delayed response to appear on the page.

Starting URL: https://practice-automation.com/javascript-delays/

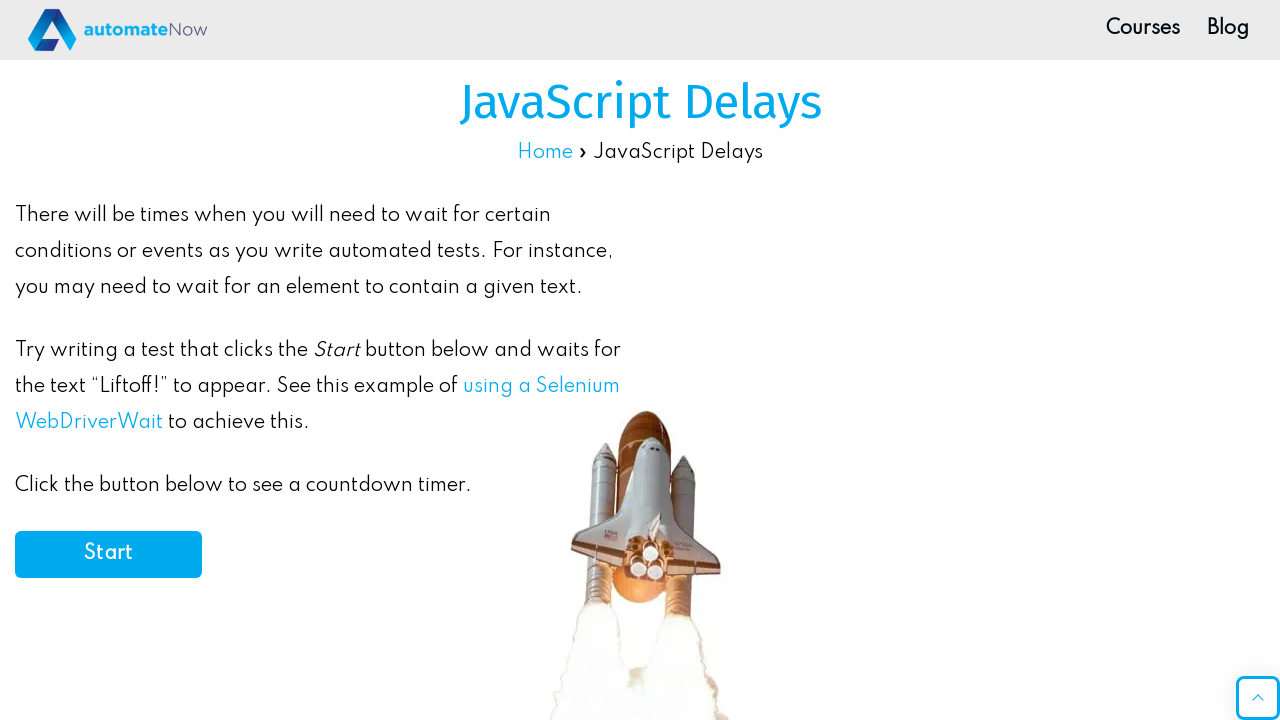

Verified correct page URL contains 'javascript-delays'
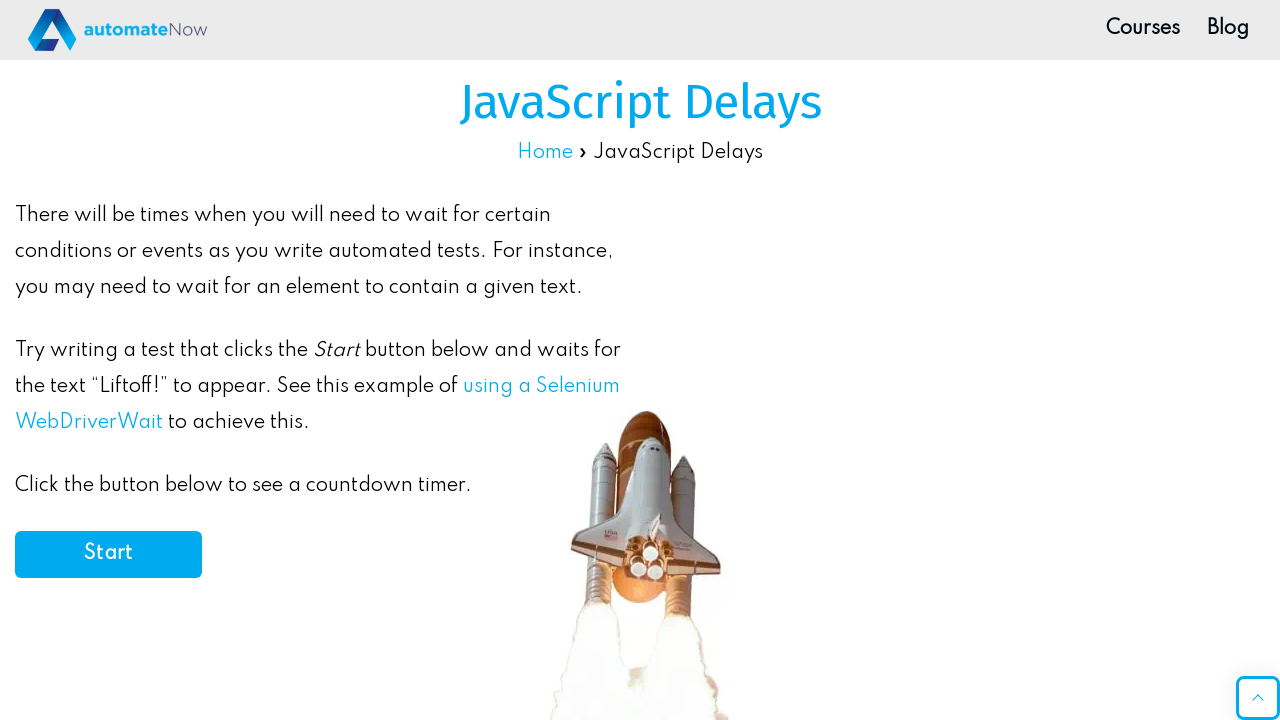

Clicked the start button to trigger JavaScript delay at (108, 554) on #start
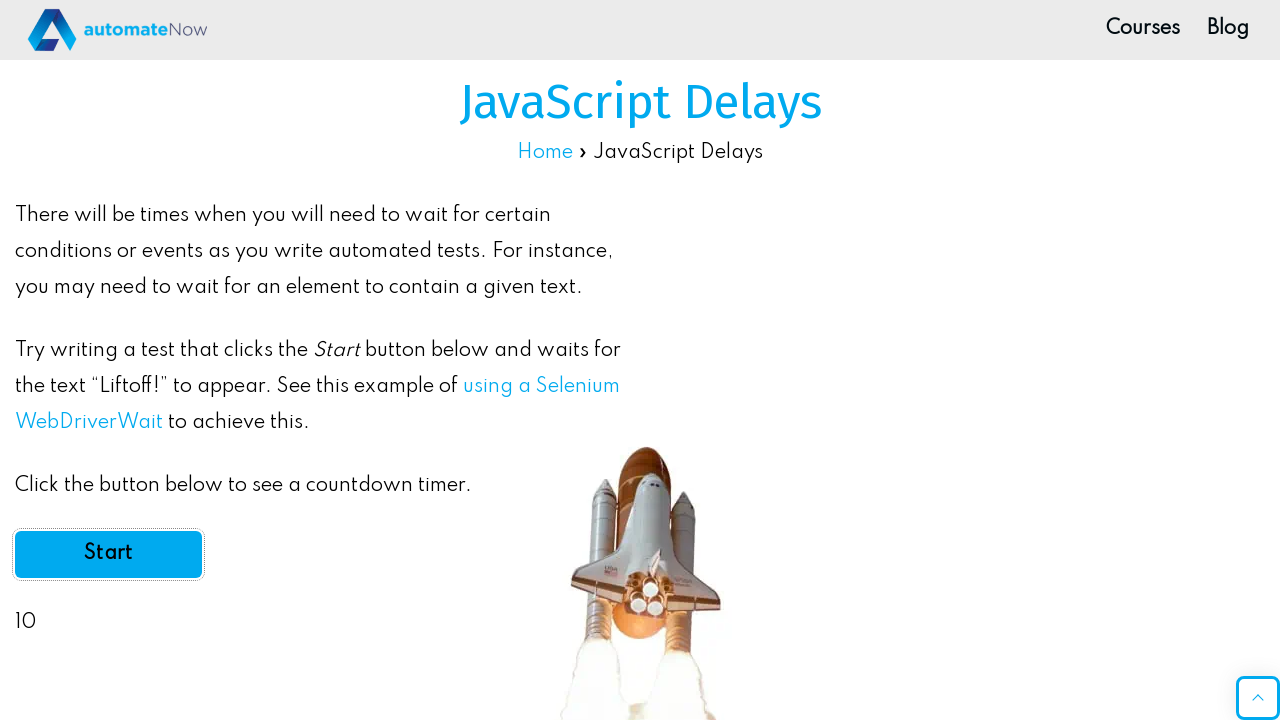

Waited for delayed text element to become visible after 10 second delay
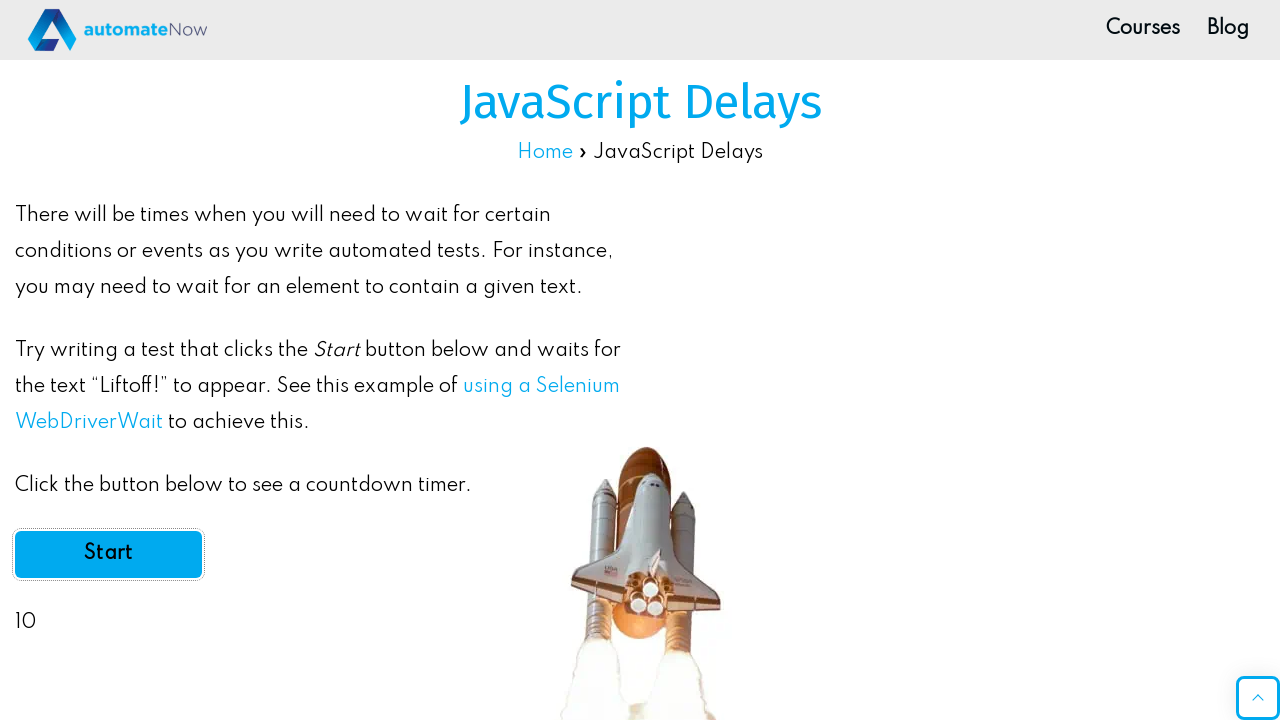

Retrieved delayed text content from element
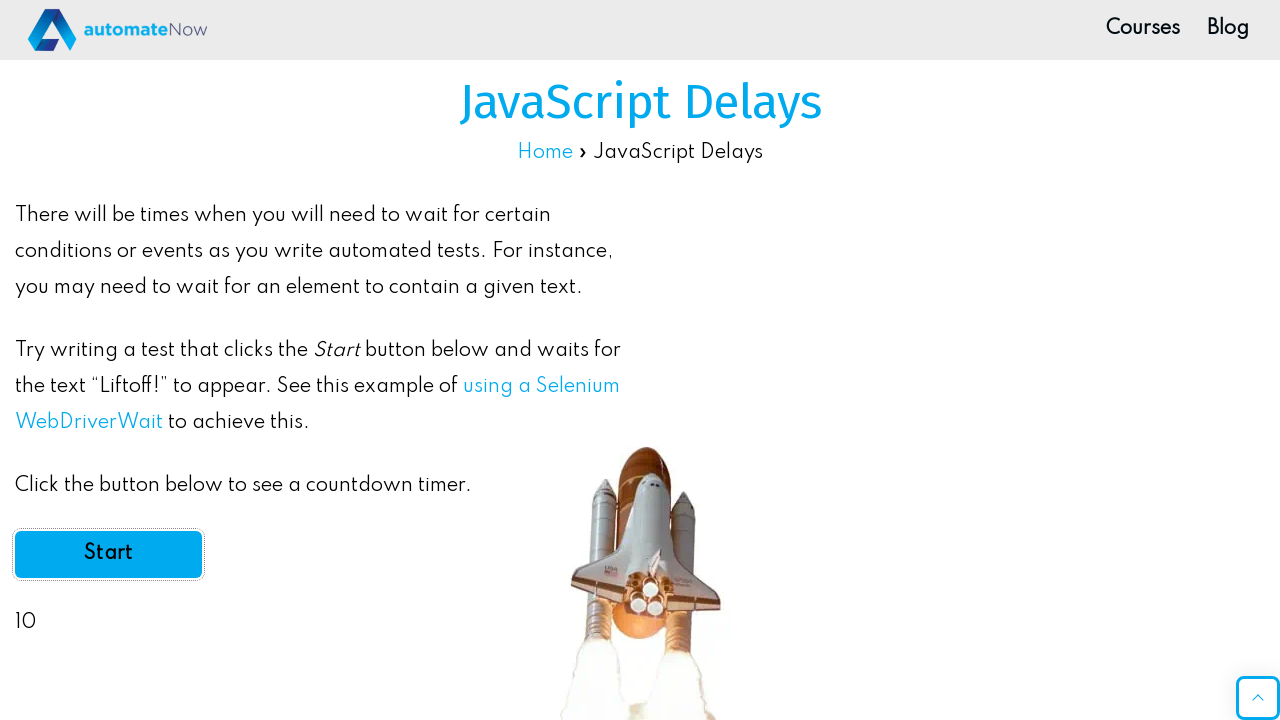

Verified delayed text is not empty and content successfully appeared
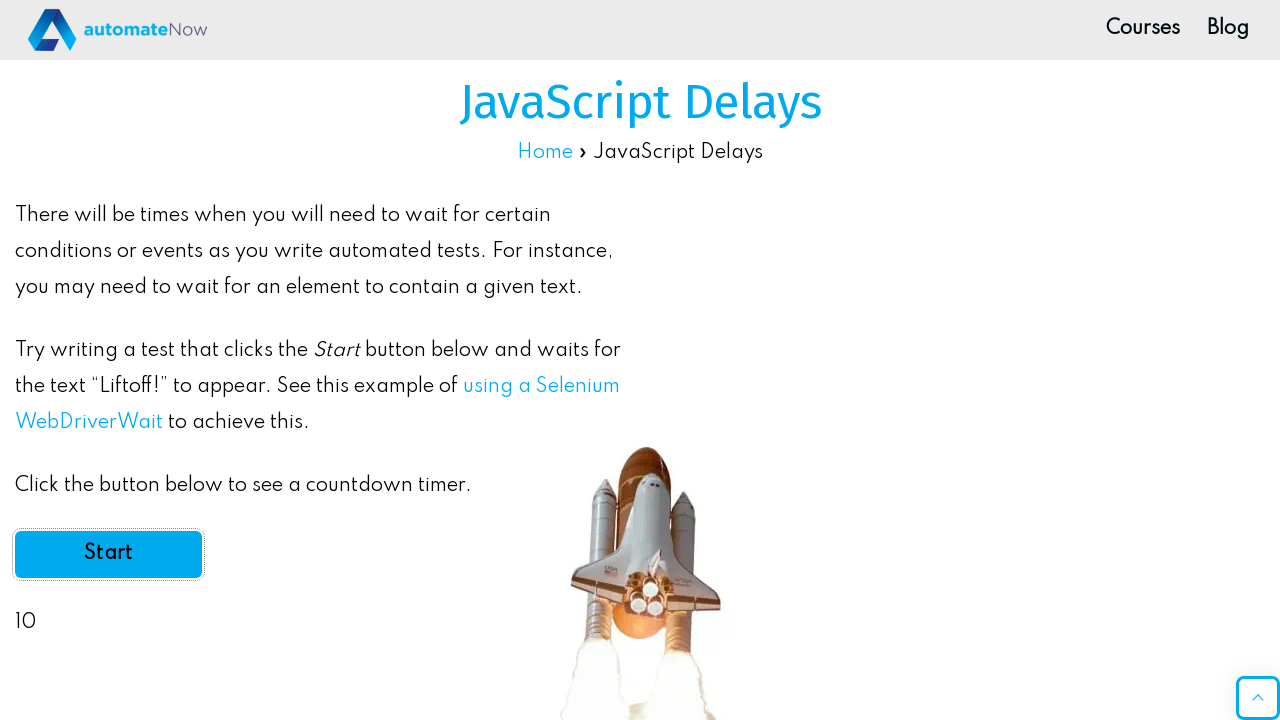

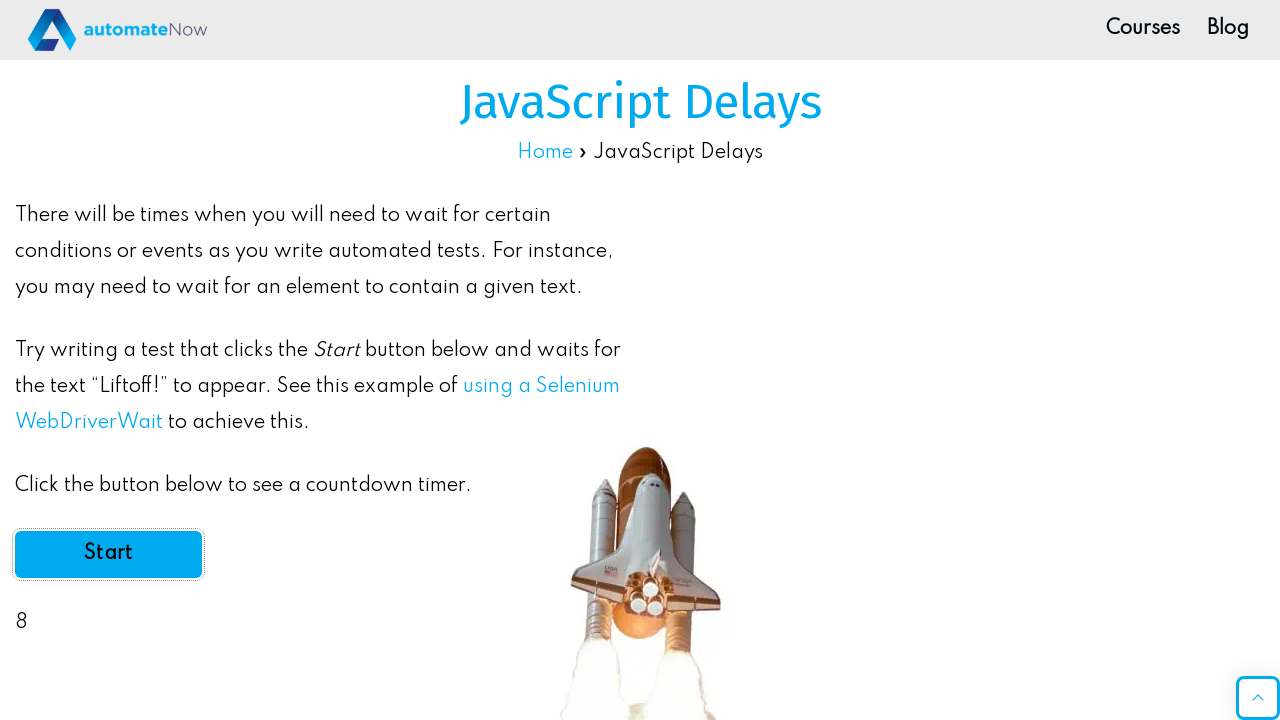